Tests sidebar accessibility by navigating through category links and verifying they are clickable and visible

Starting URL: https://www.demoblaze.com/index.html

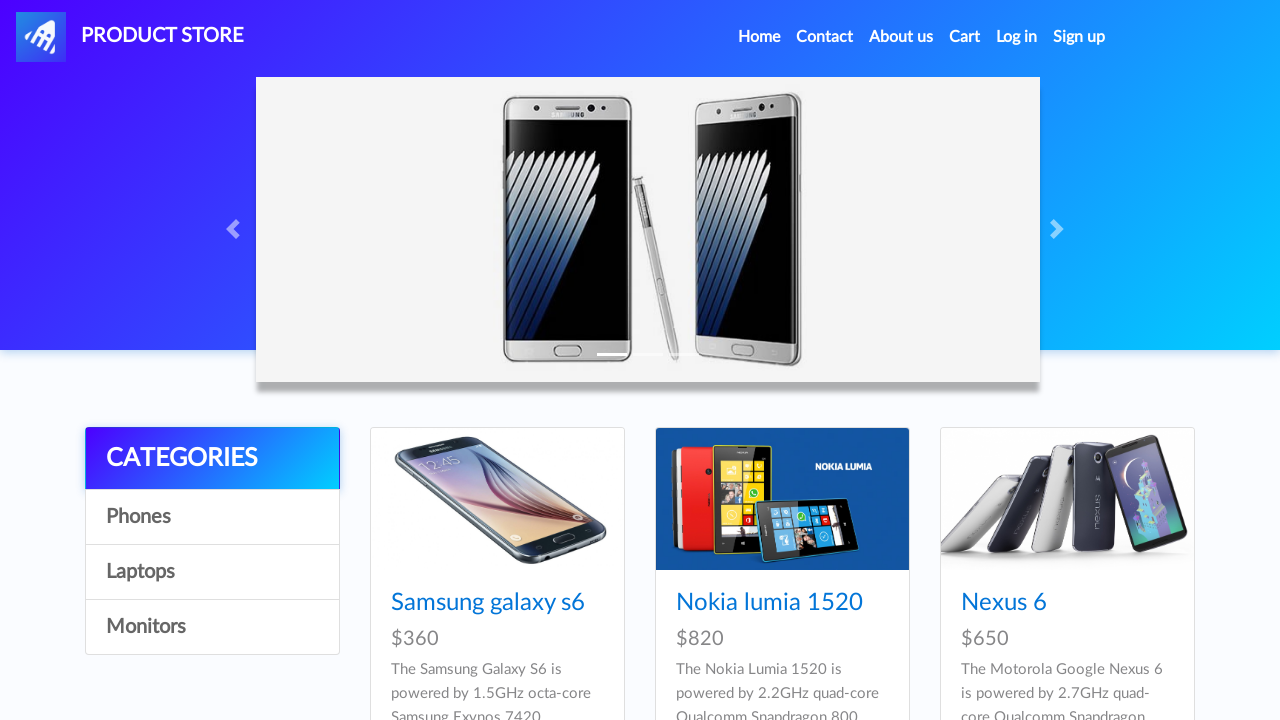

Clicked on the first category link in the sidebar at (212, 517) on #itemc >> nth=0
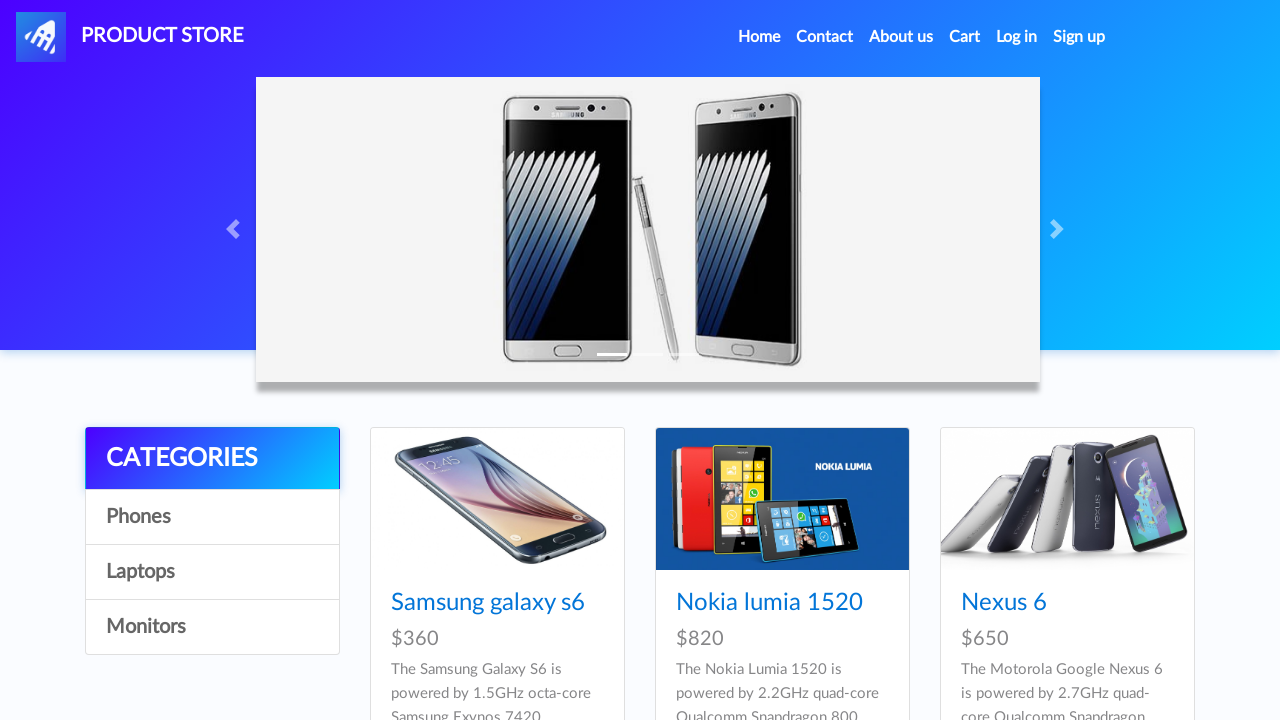

Retrieved all category items from sidebar
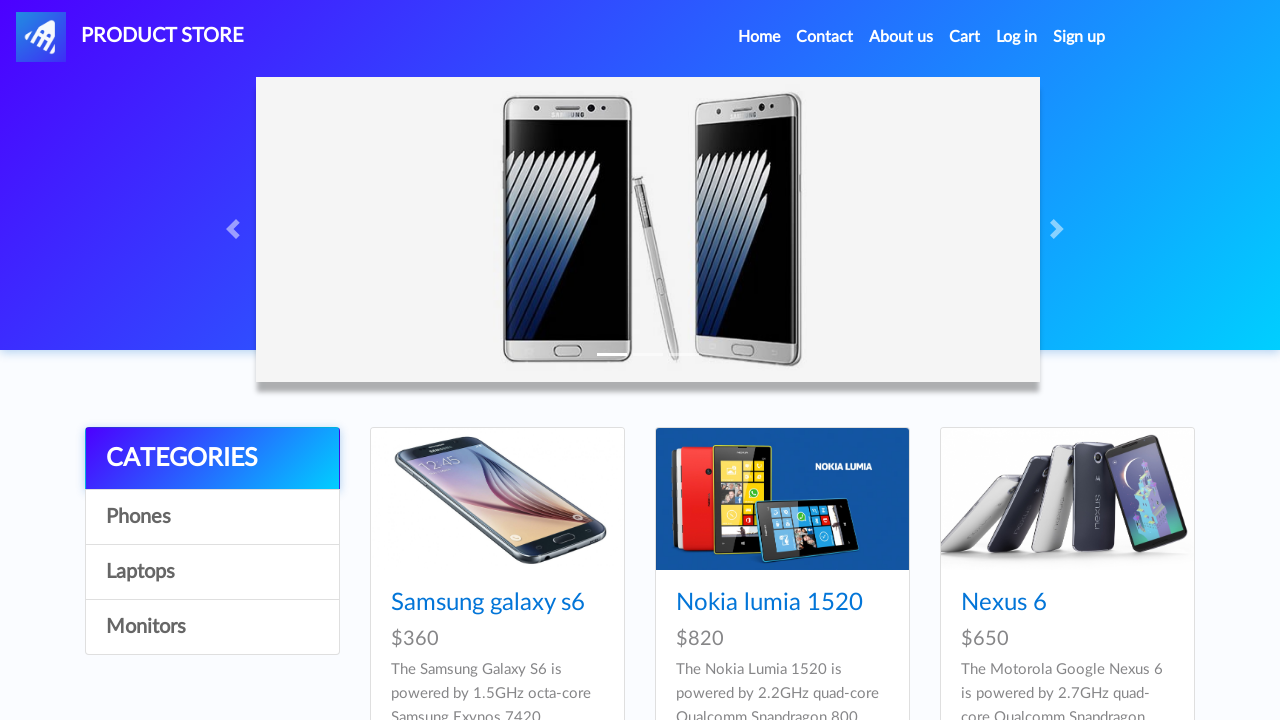

Verified category is visible
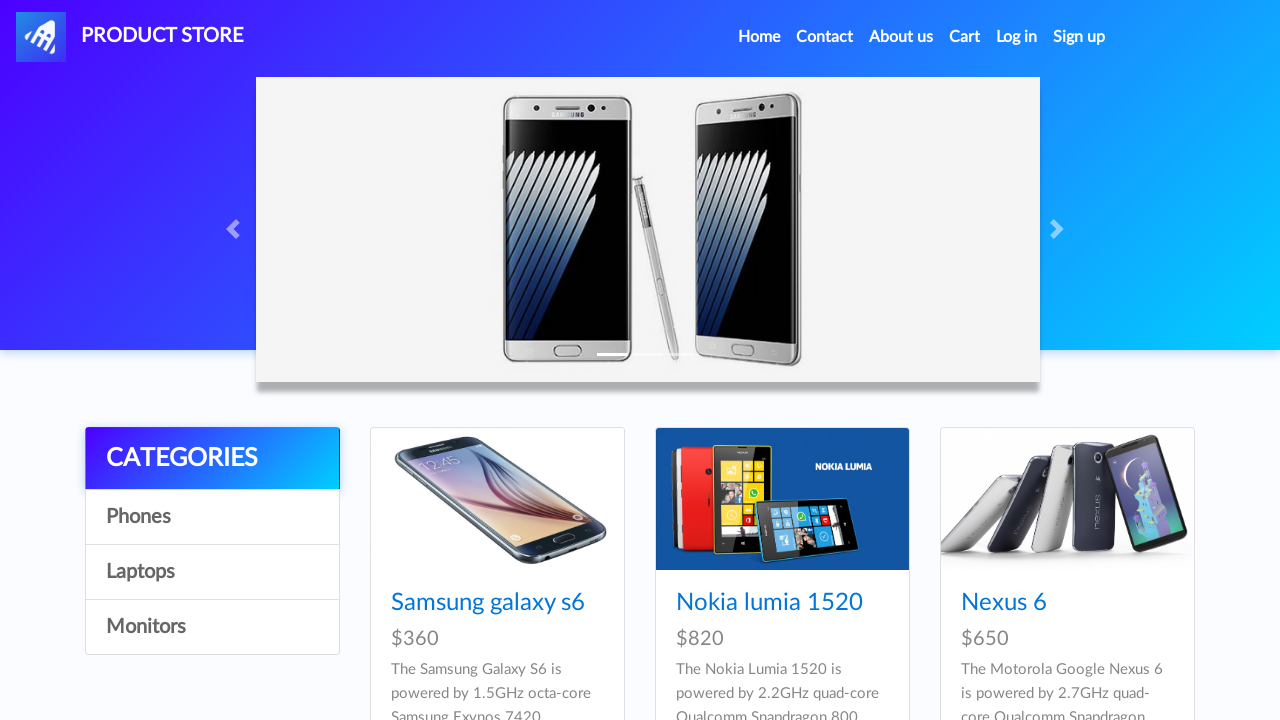

Clicked on category link in sidebar navigation at (212, 517) on #itemc >> nth=0
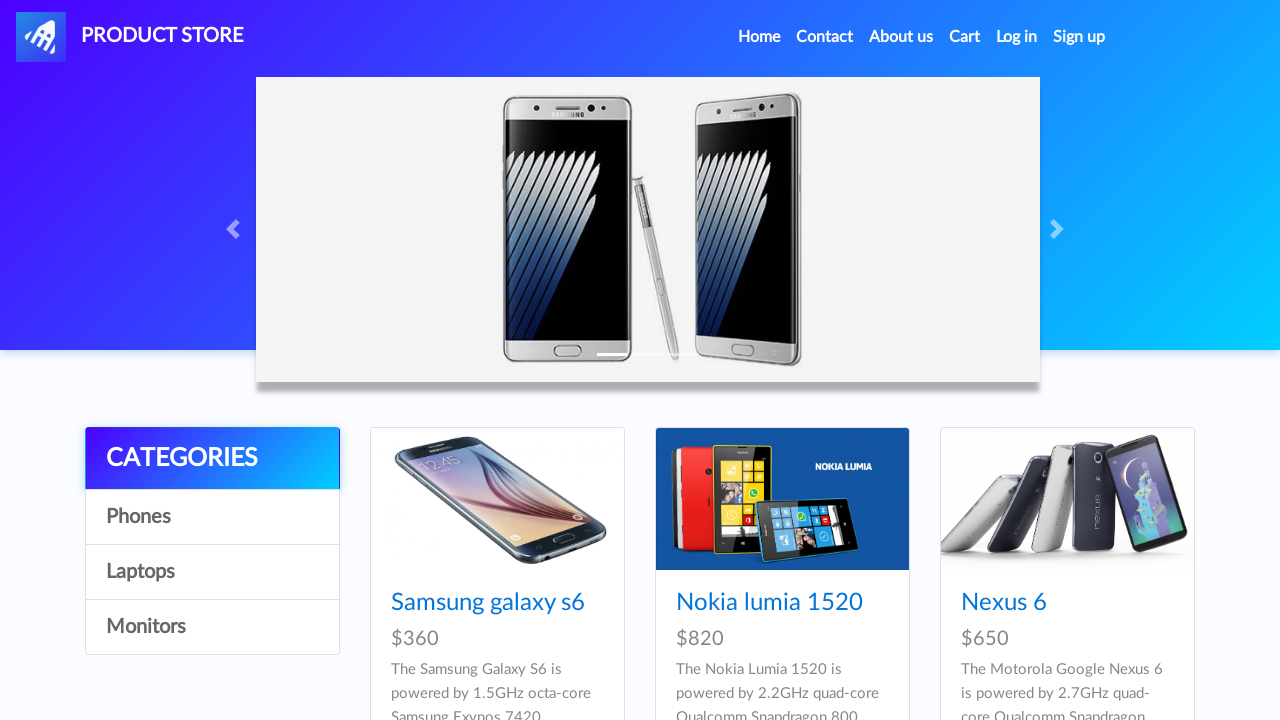

Verified category is visible
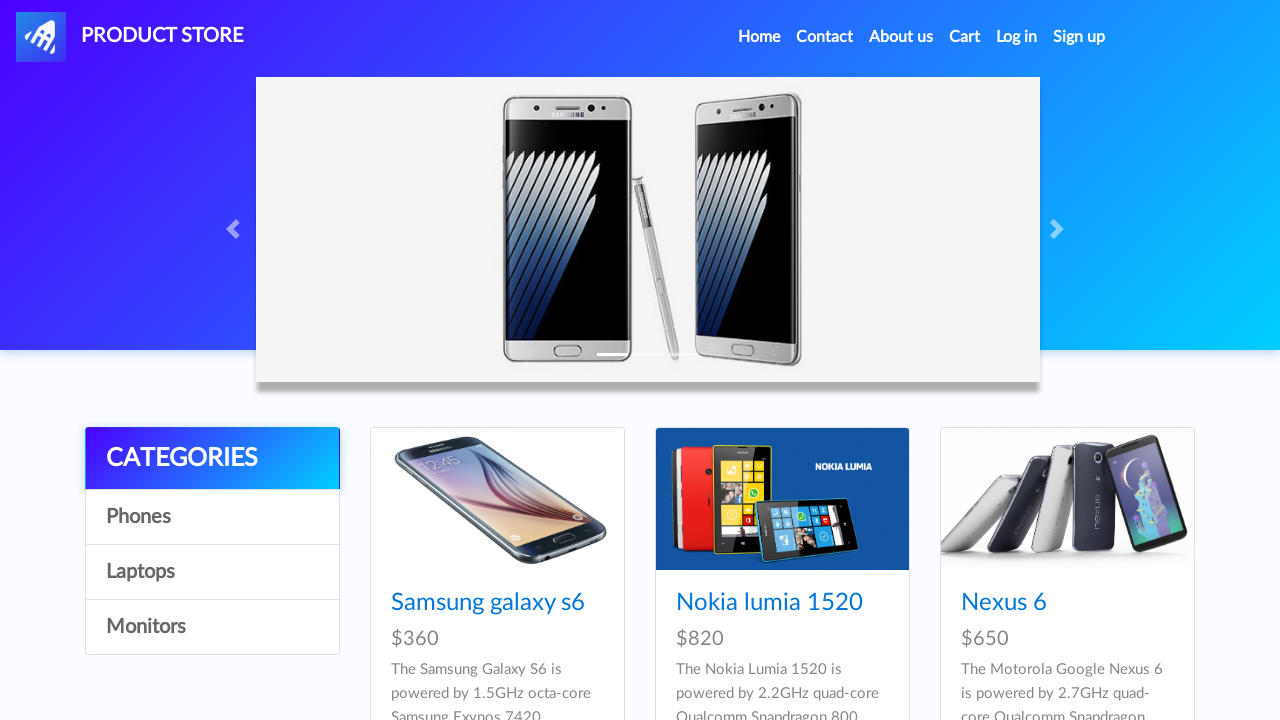

Clicked on category link in sidebar navigation at (212, 572) on #itemc >> nth=1
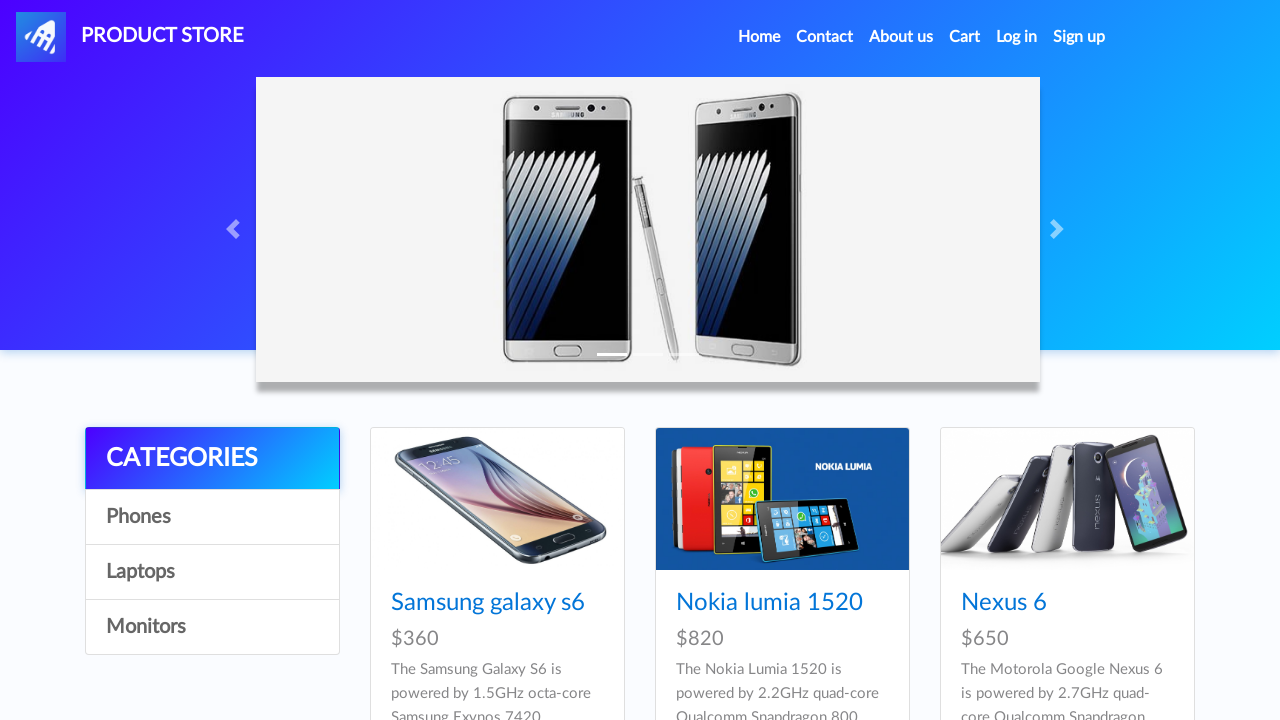

Verified category is visible
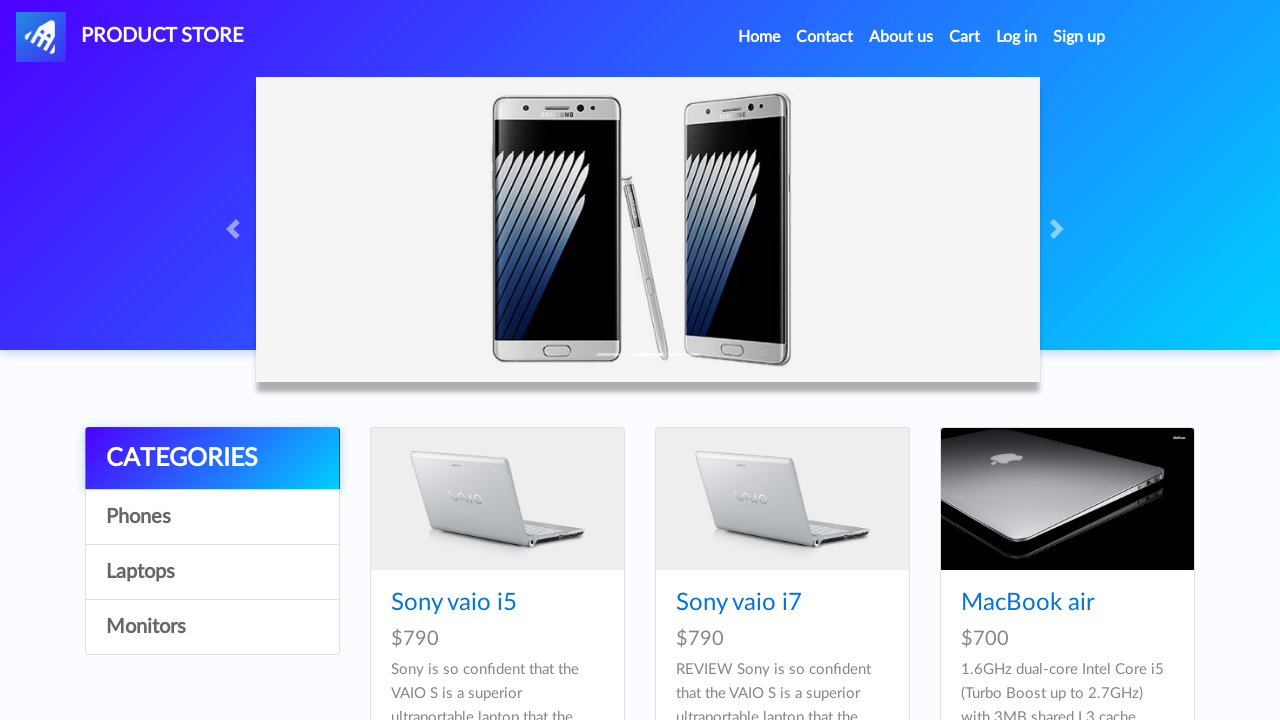

Clicked on category link in sidebar navigation at (212, 627) on #itemc >> nth=2
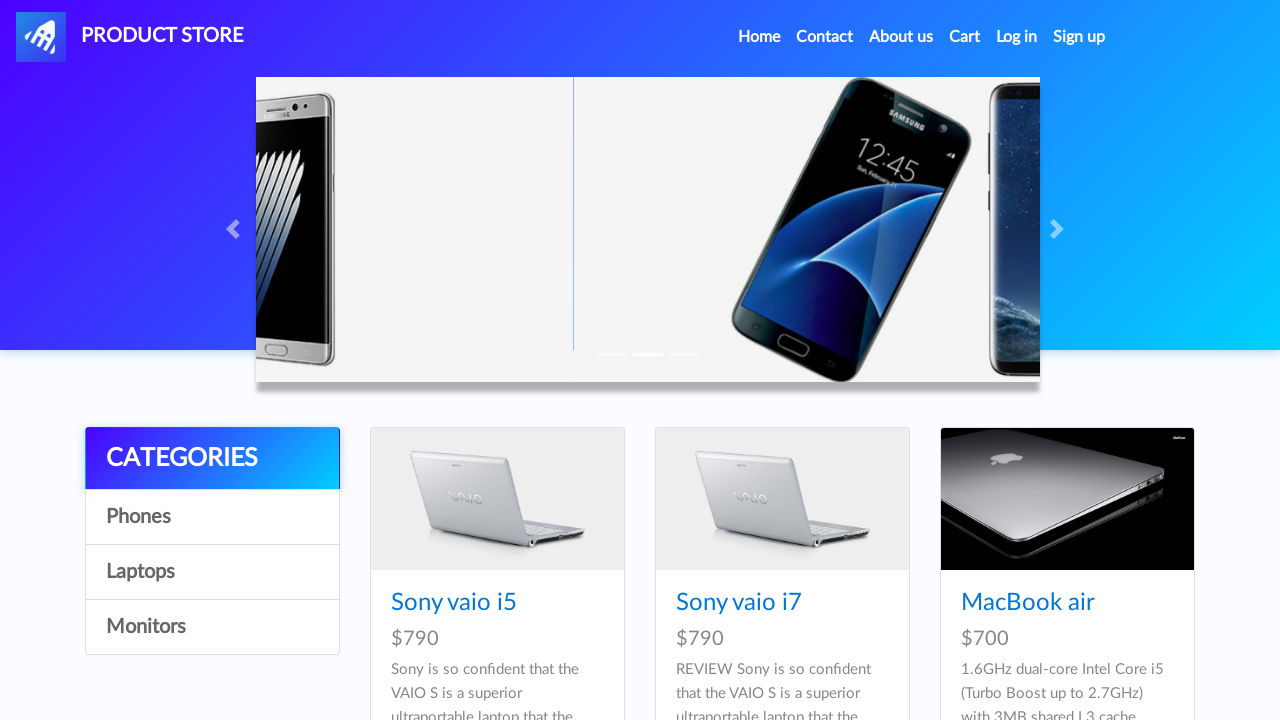

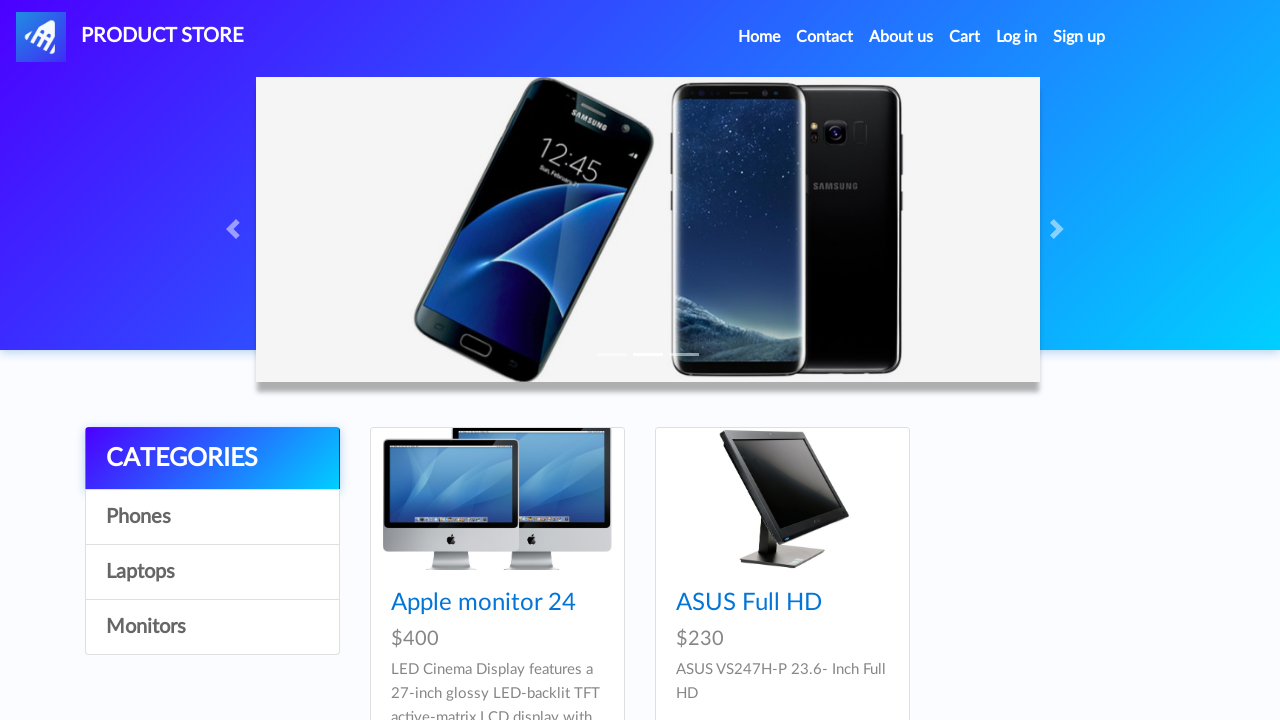